Tests the OrangeHRM demo request form by filling in personal and company information fields including name, contact number, email, and company name.

Starting URL: https://www.orangehrm.com/en/book-a-free-demo

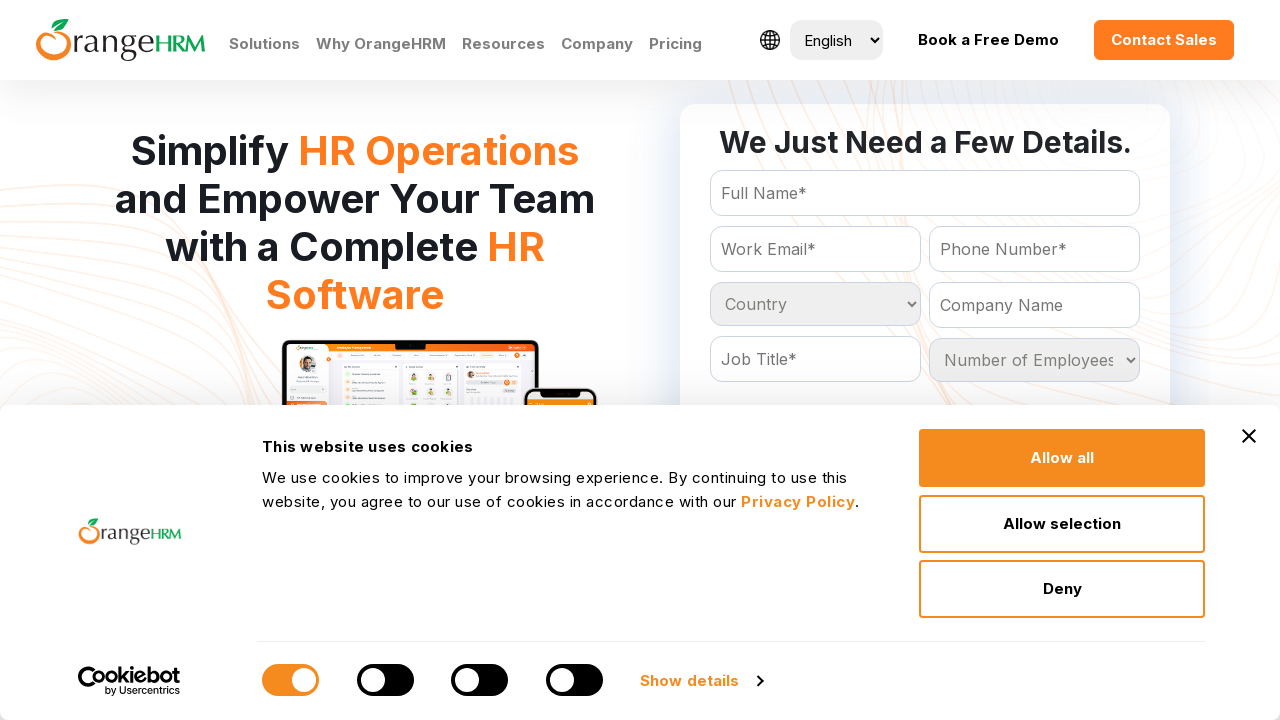

Filled full name field with 'Shalet' on #Form_getForm_FullName
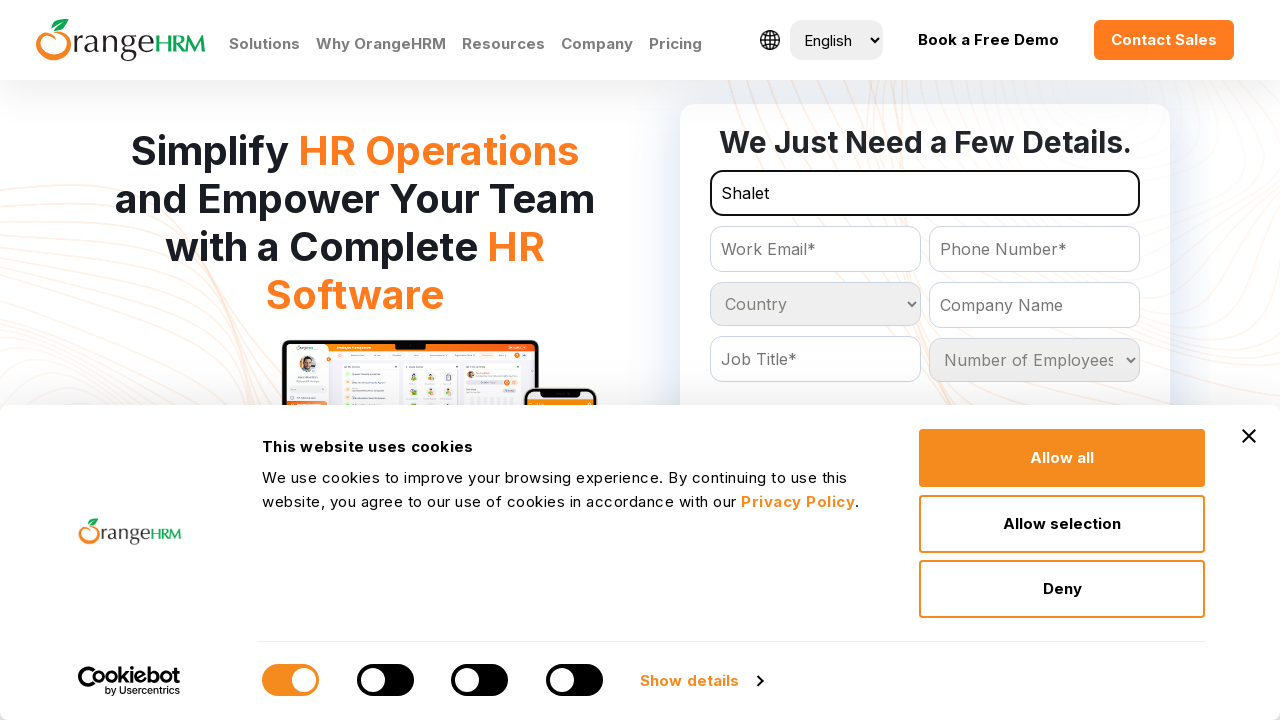

Filled contact number field with '24098340' on #Form_getForm_Contact
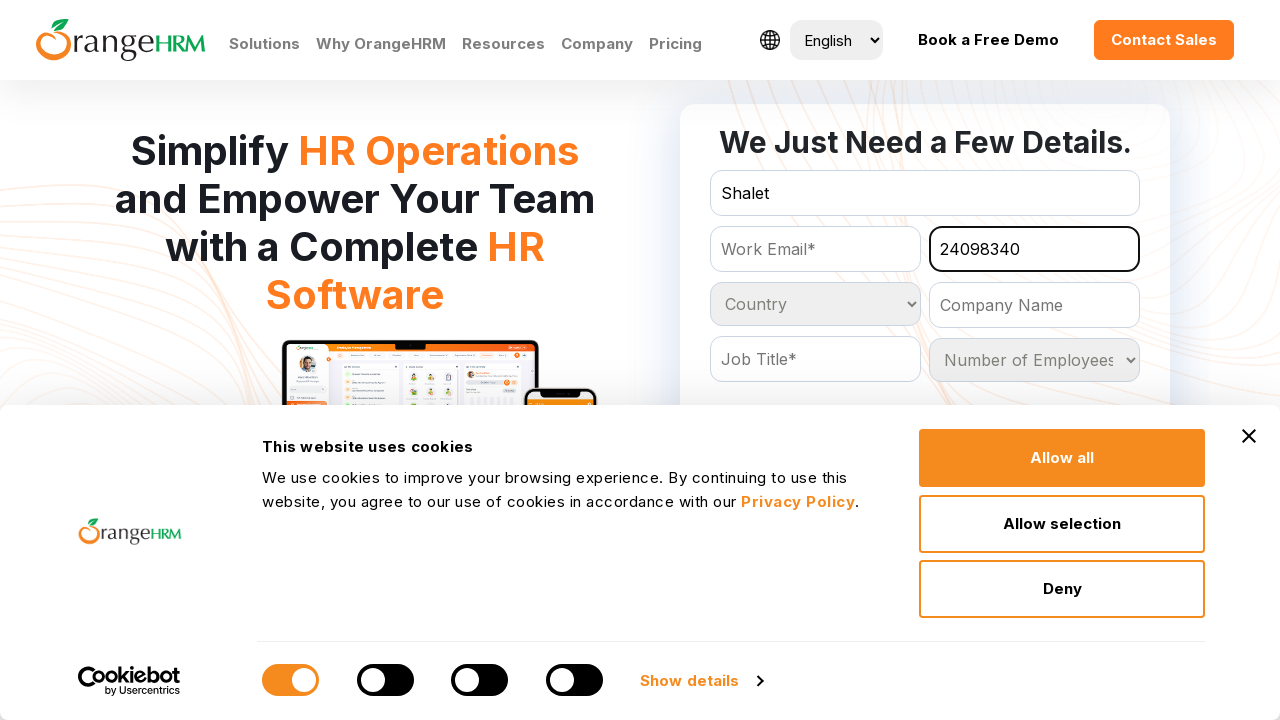

Filled email field with 'Shalet@wm.com' on #Form_getForm_Email
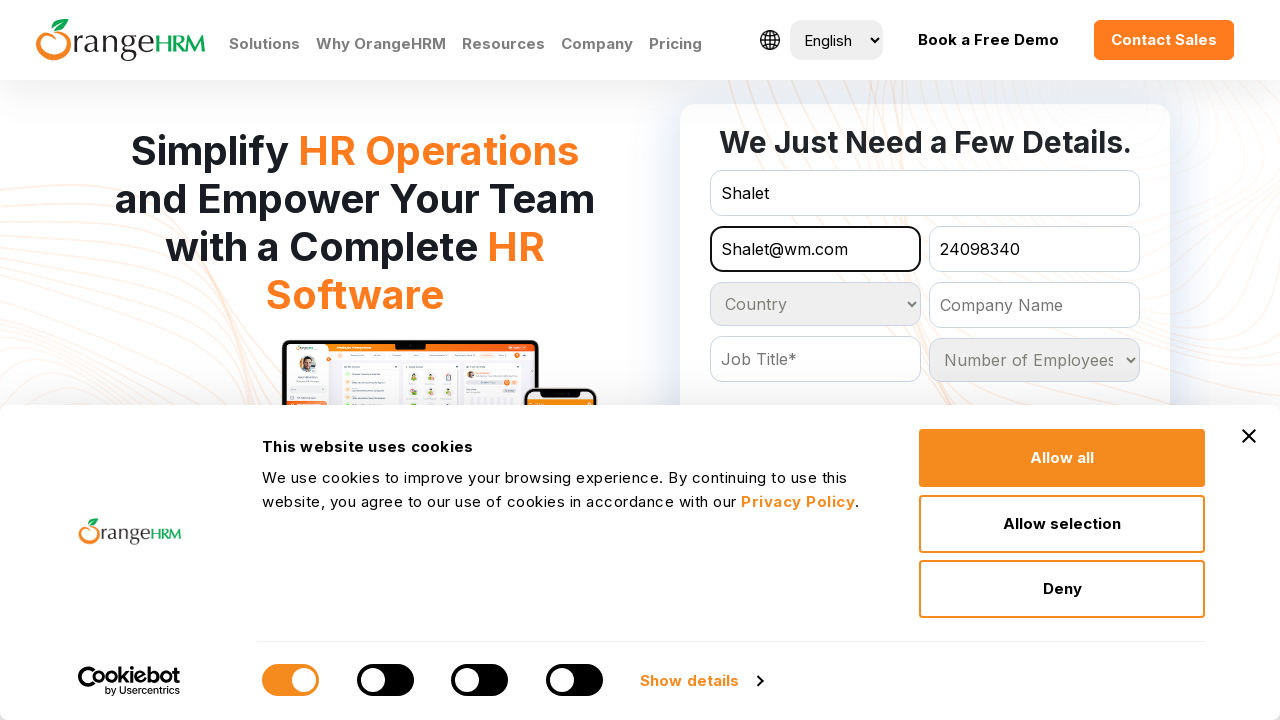

Filled company name field with 'SIBM' on #Form_getForm_CompanyName
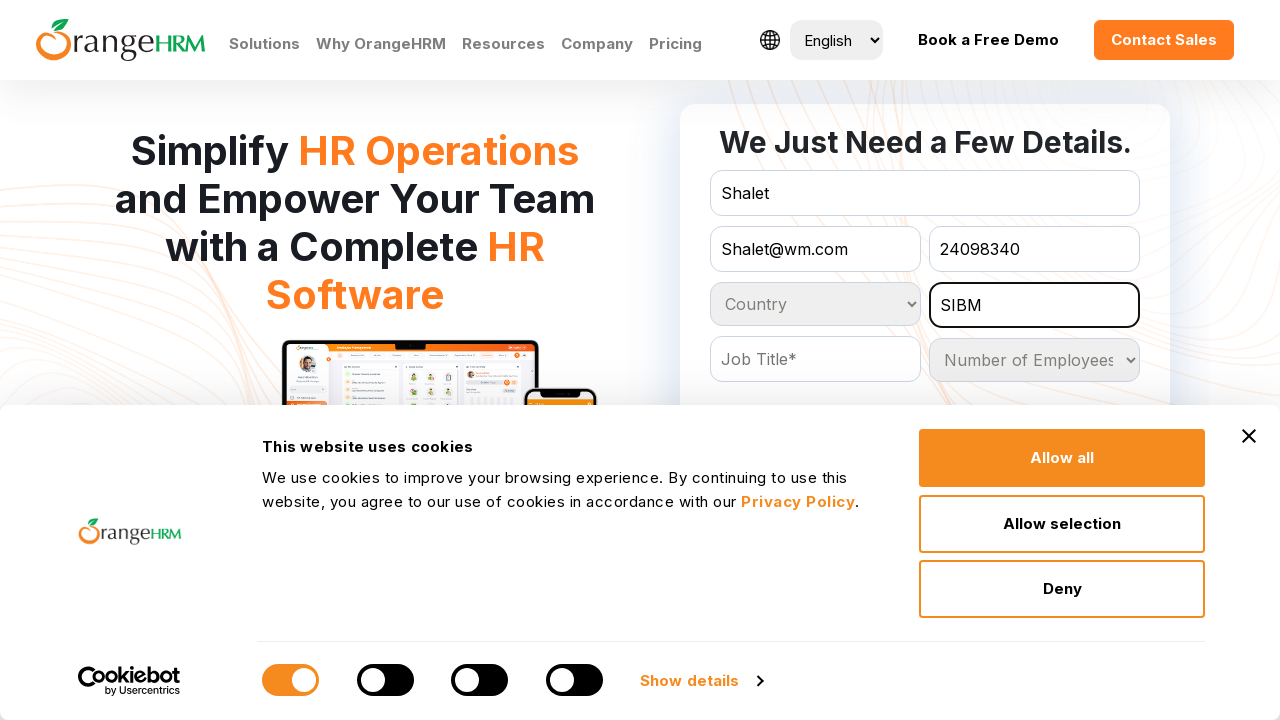

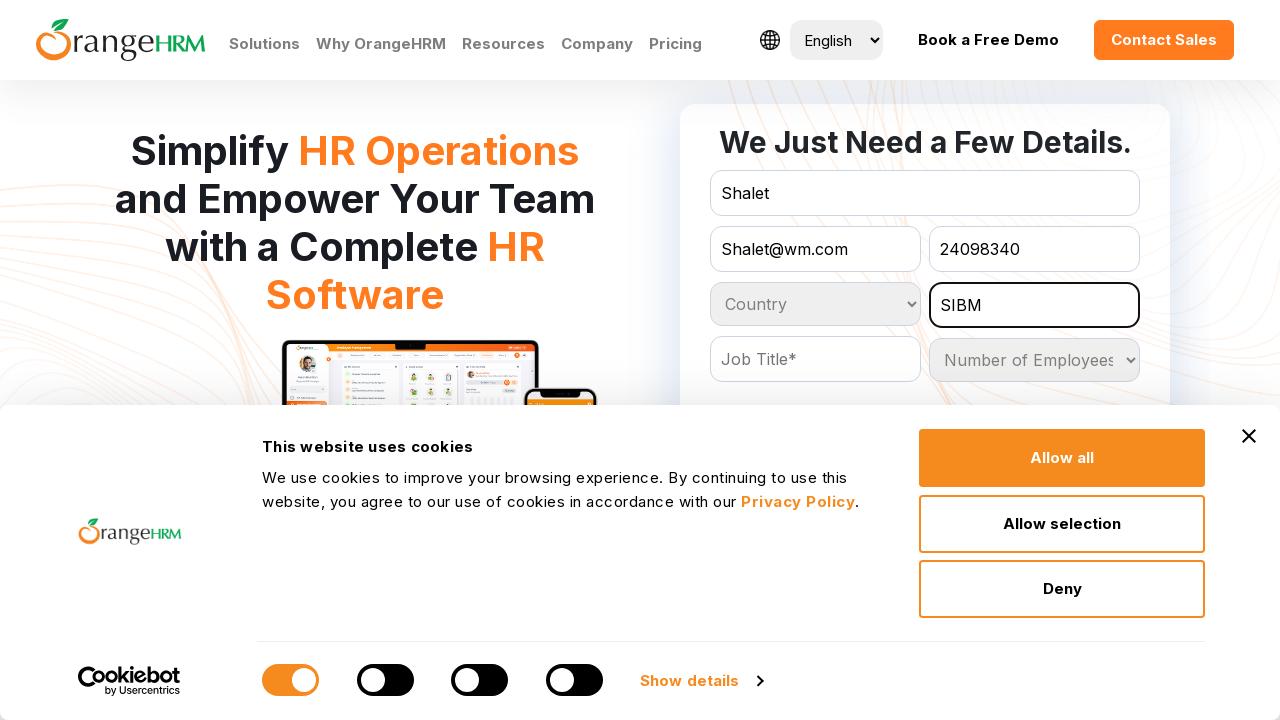